Tests opting out of A/B tests by adding an opt-out cookie on the homepage before navigating to the A/B test page

Starting URL: http://the-internet.herokuapp.com

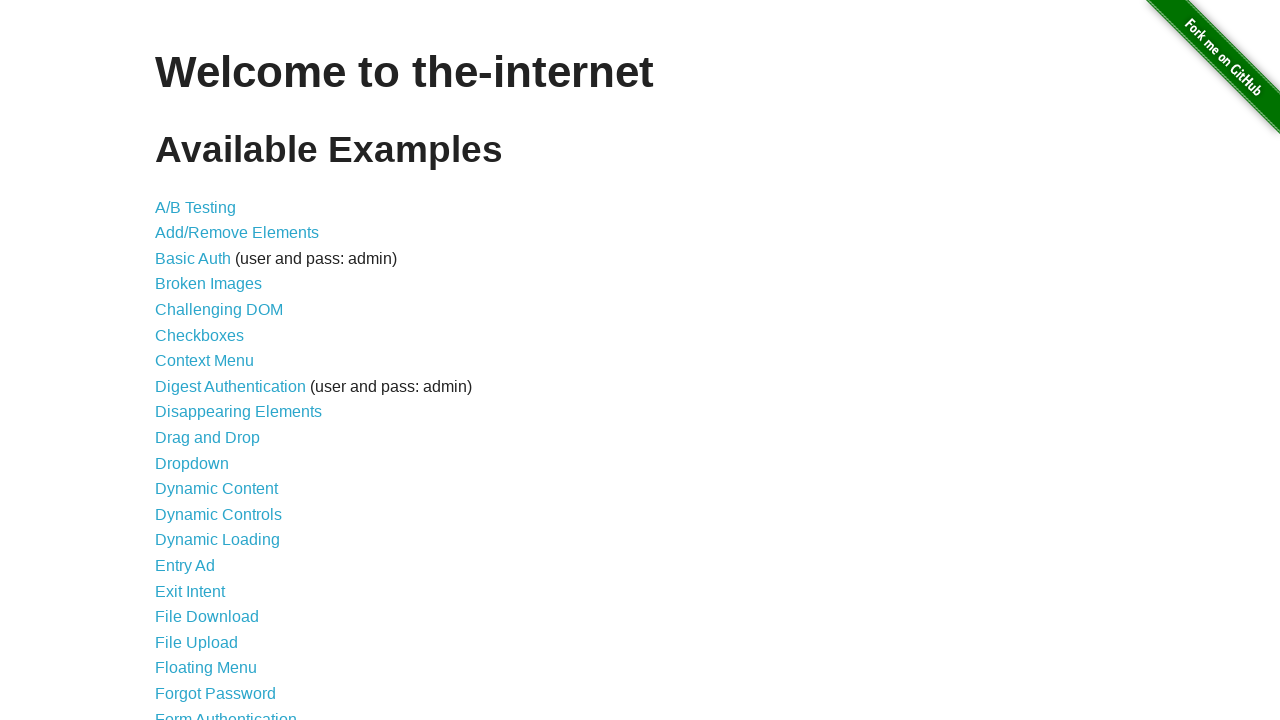

Added optimizelyOptOut cookie to the-internet.herokuapp.com
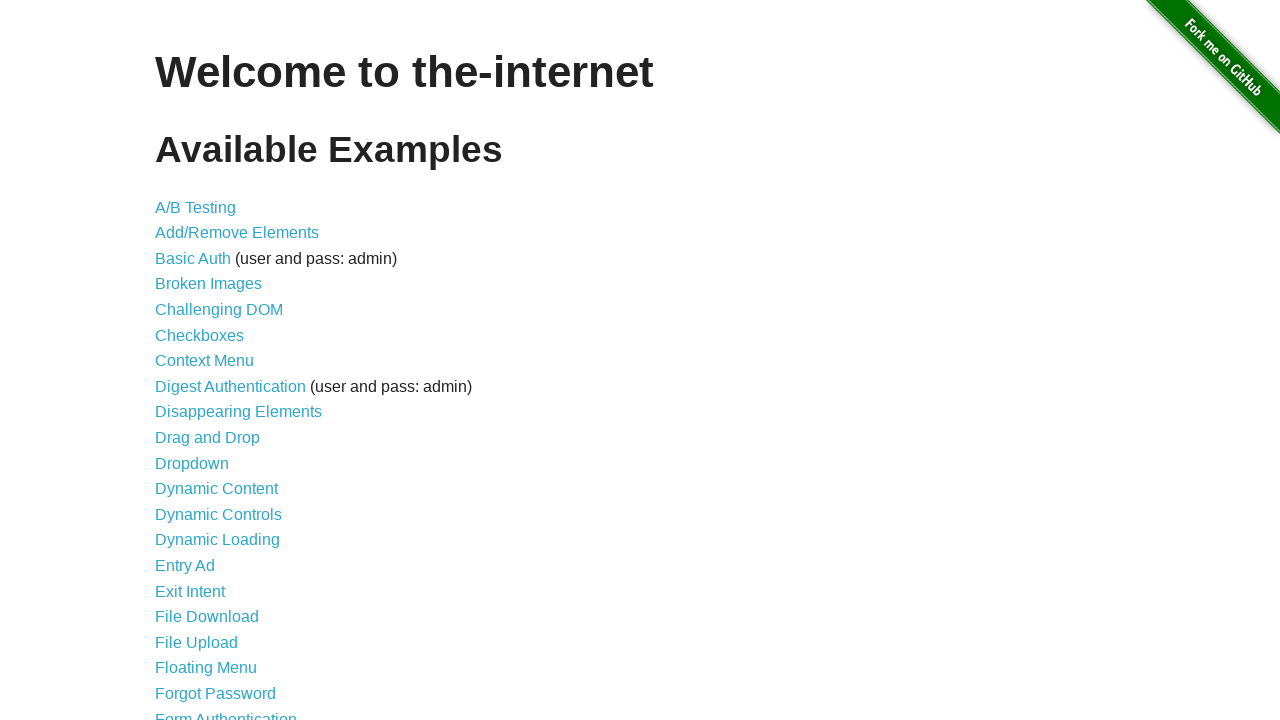

Navigated to A/B test page at http://the-internet.herokuapp.com/abtest
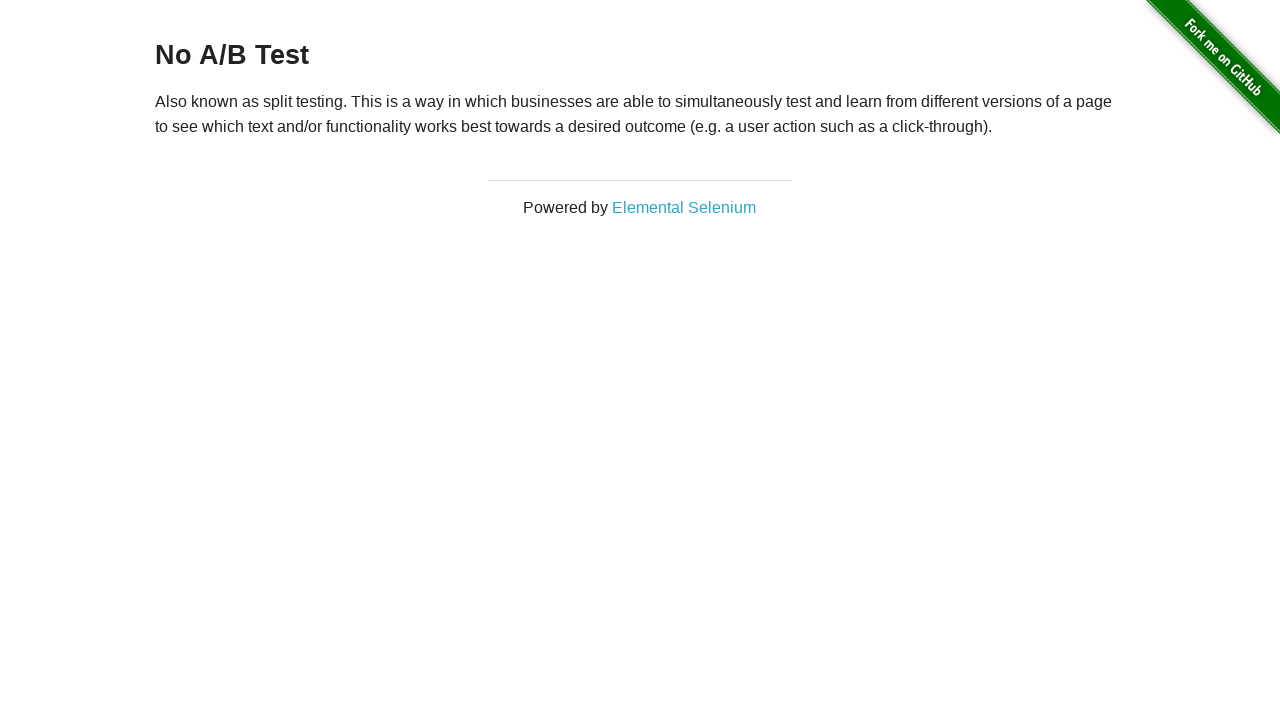

A/B test page loaded with opt-out cookie applied
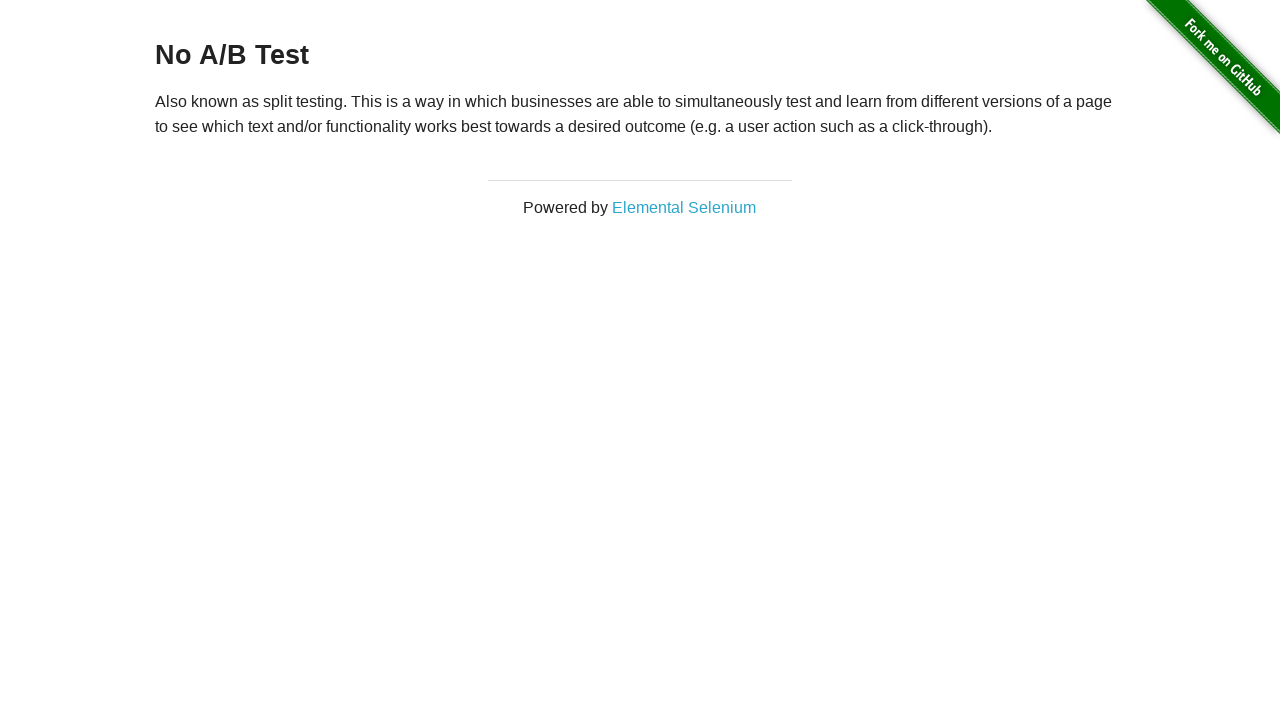

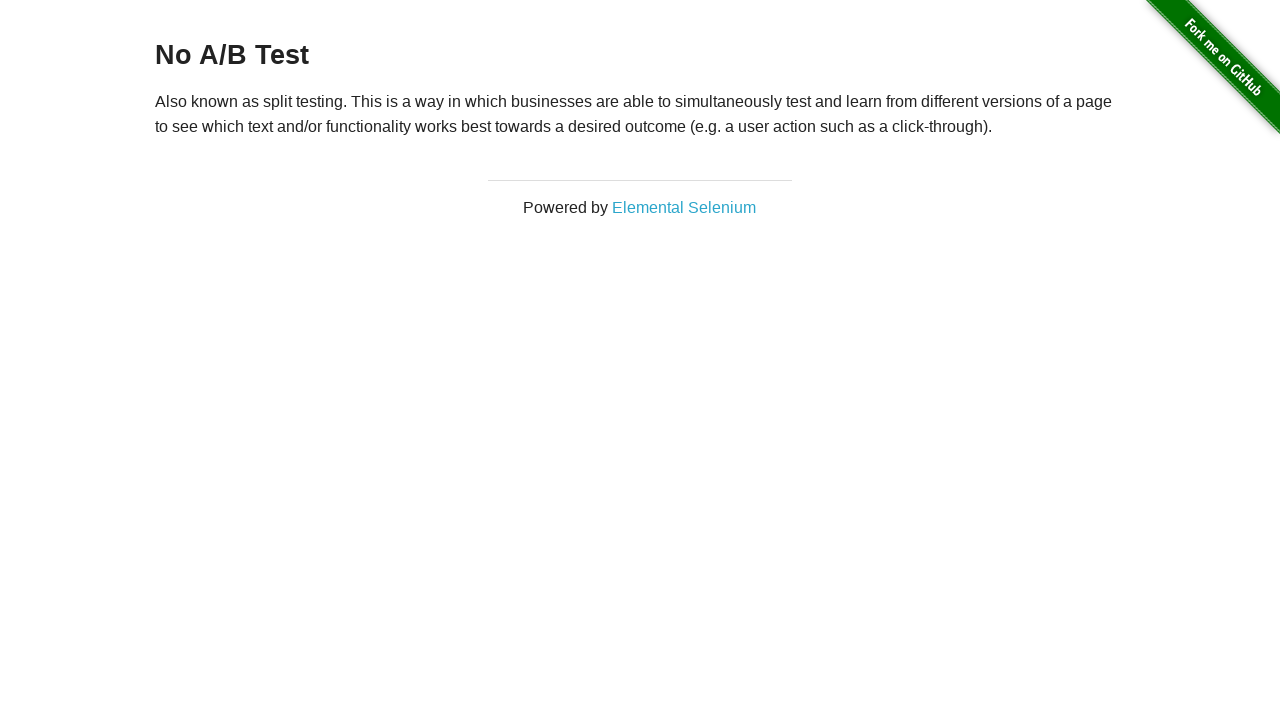